Tests mouse hover functionality by hovering over the first avatar image and verifying that the caption/additional user information becomes visible.

Starting URL: http://the-internet.herokuapp.com/hovers

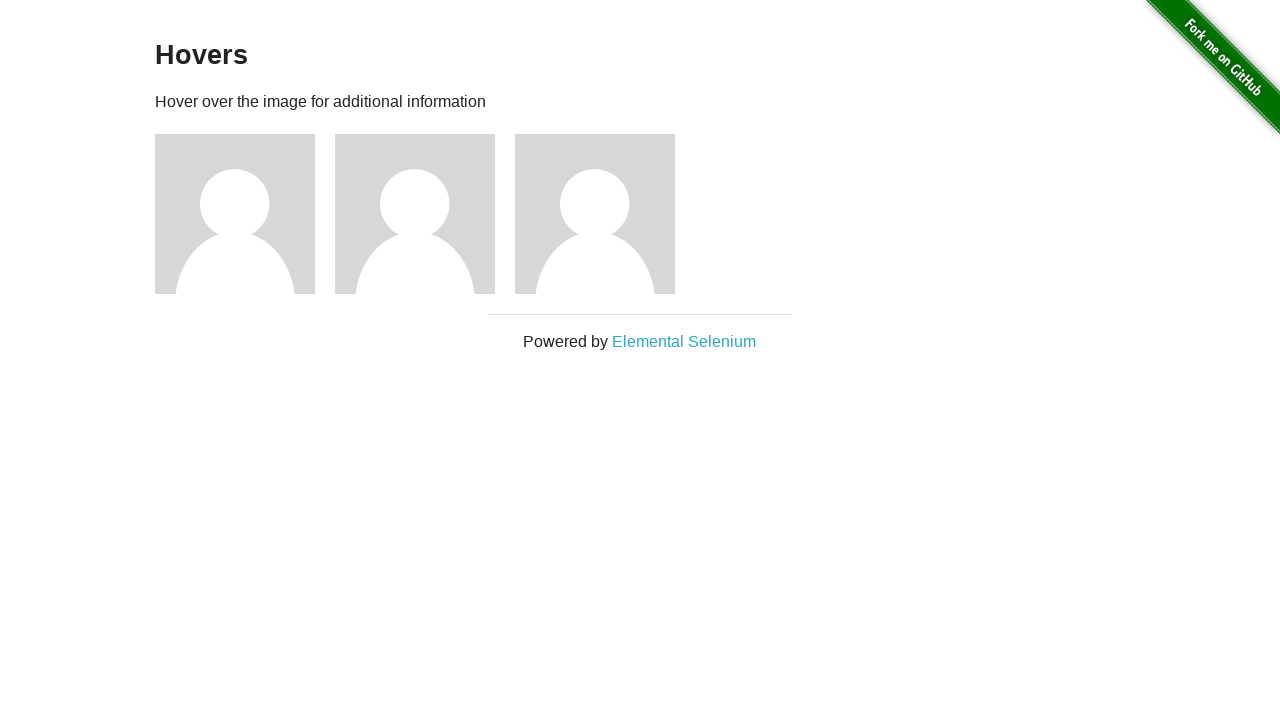

Located the first avatar figure element
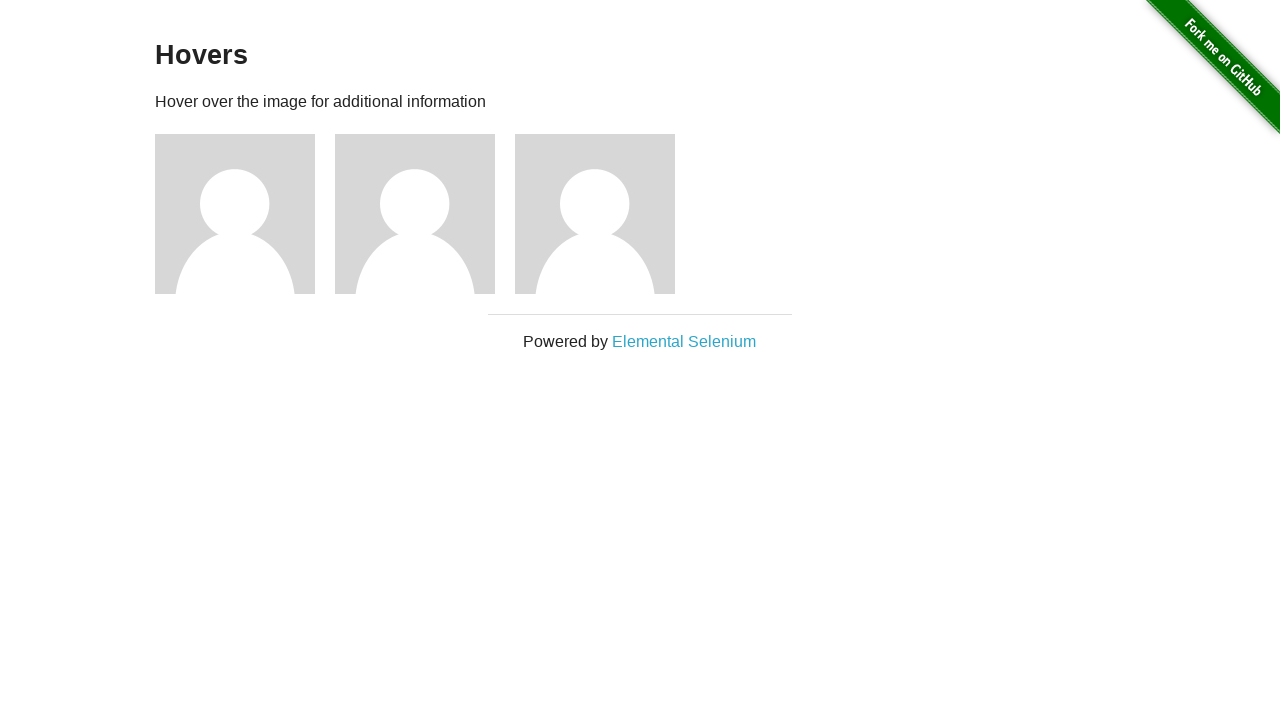

Hovered over the first avatar image at (245, 214) on .figure >> nth=0
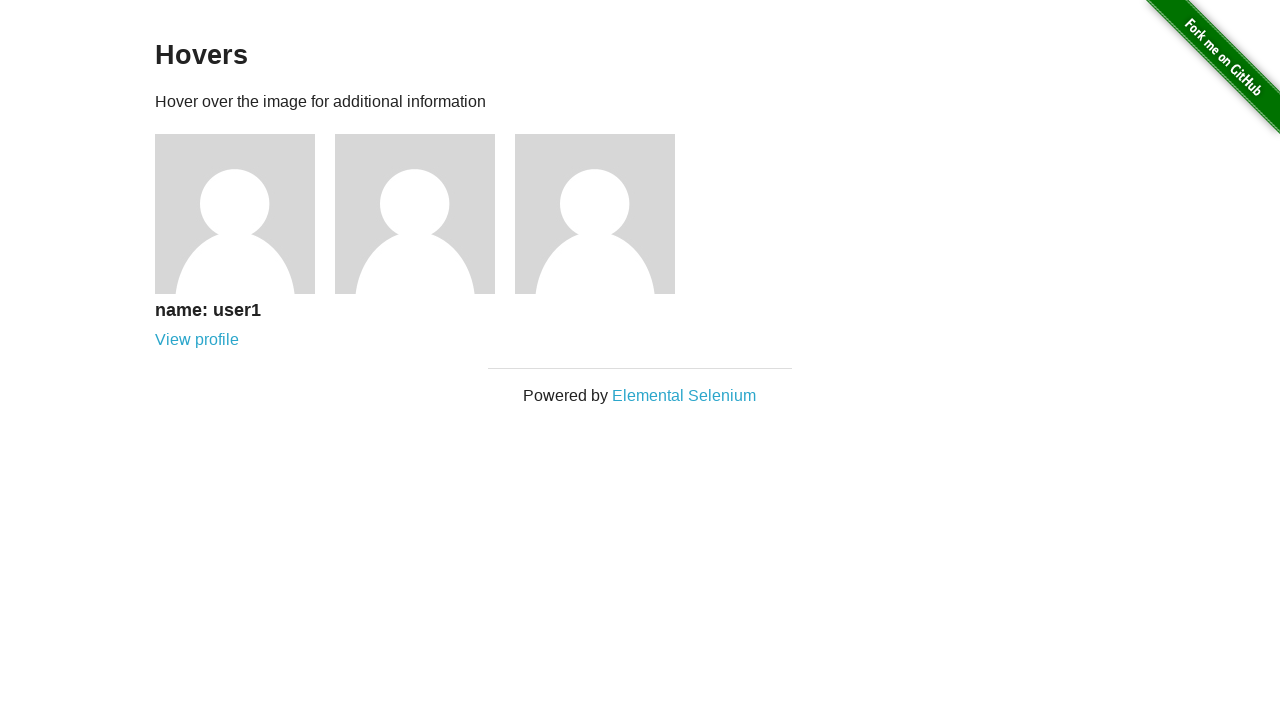

Located the figcaption element for the avatar
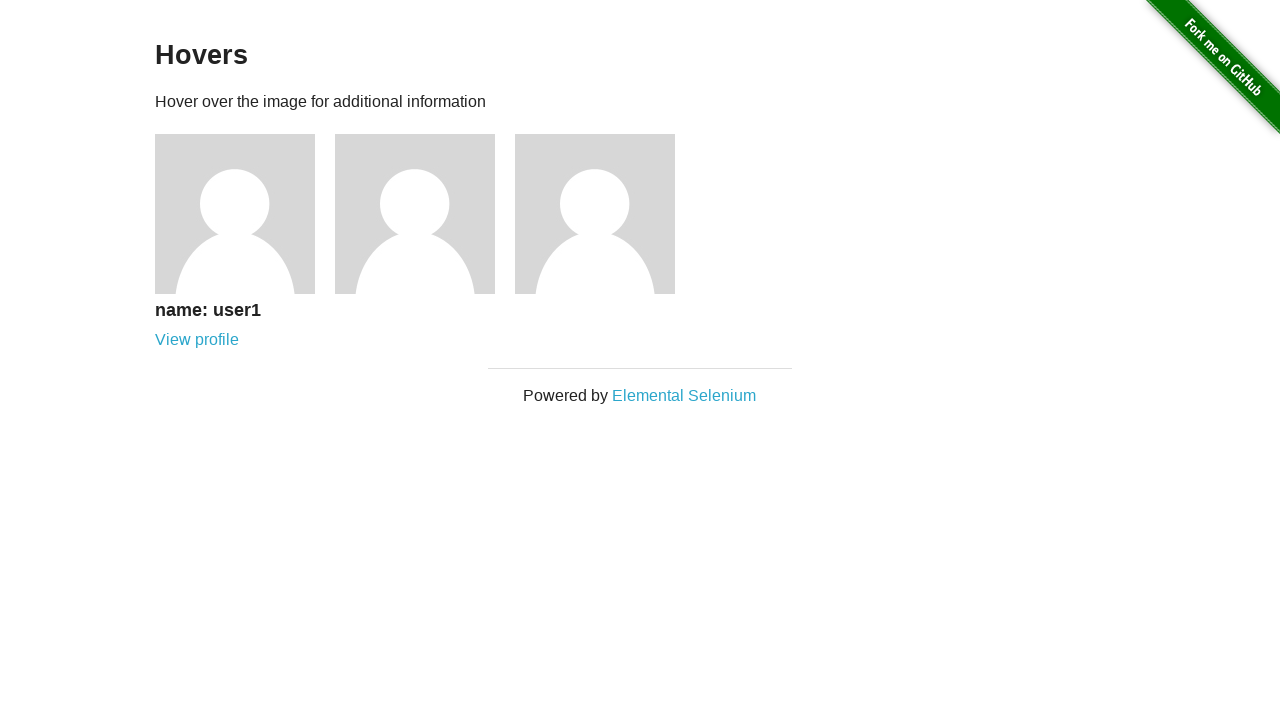

Verified that the caption/user information is visible on hover
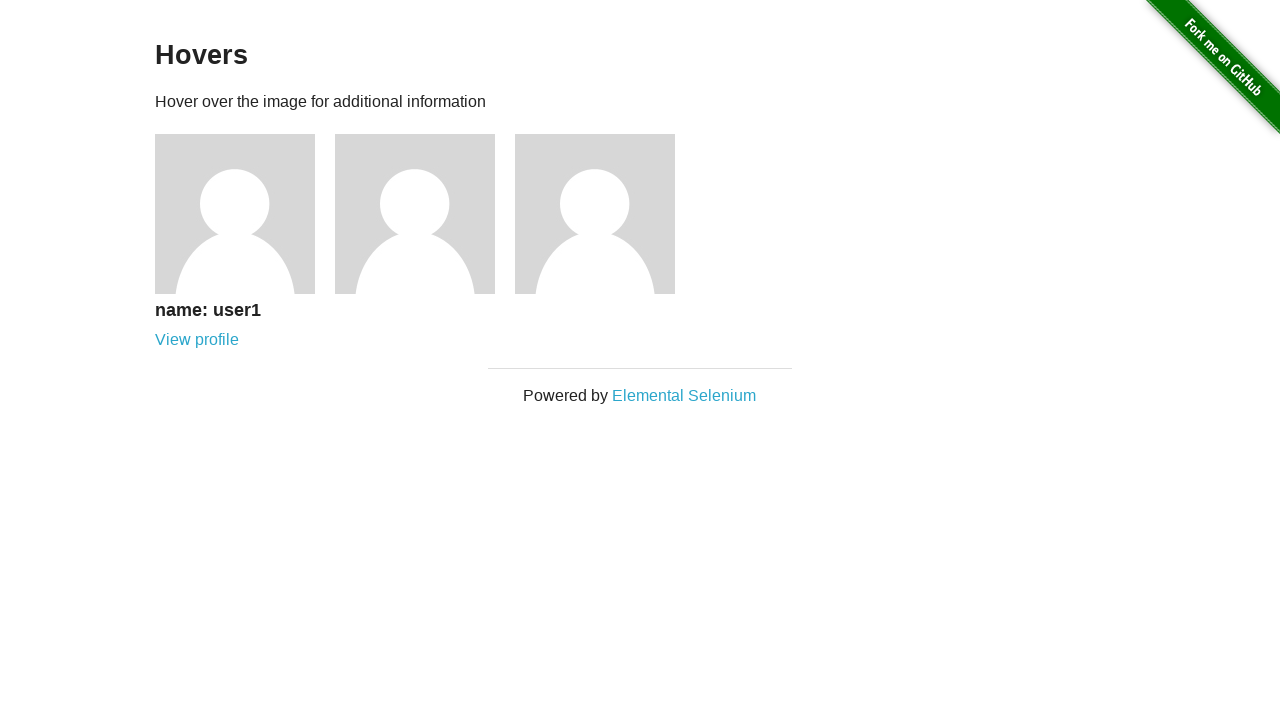

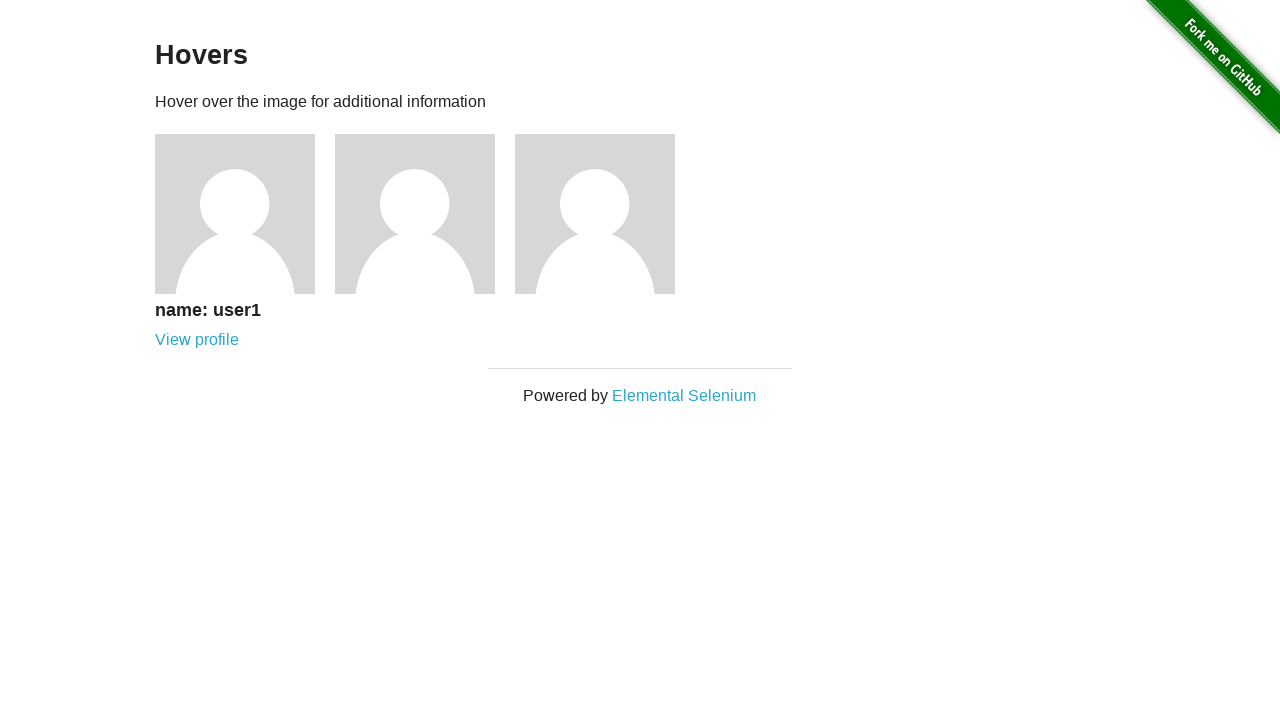